Tests flight booking trip type radio buttons by clicking round trip and one-way options and verifying the datepicker state changes

Starting URL: https://rahulshettyacademy.com/dropdownsPractise/

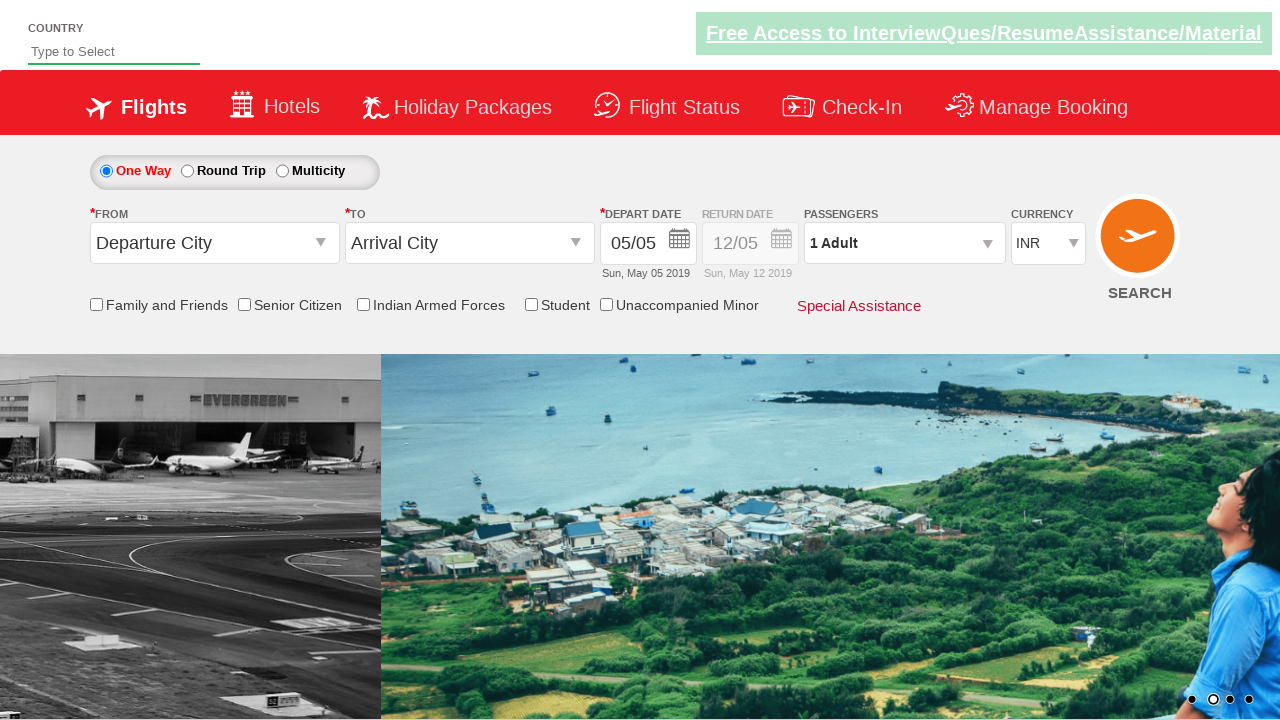

Clicked Round Trip radio button at (187, 171) on #ctl00_mainContent_rbtnl_Trip_1
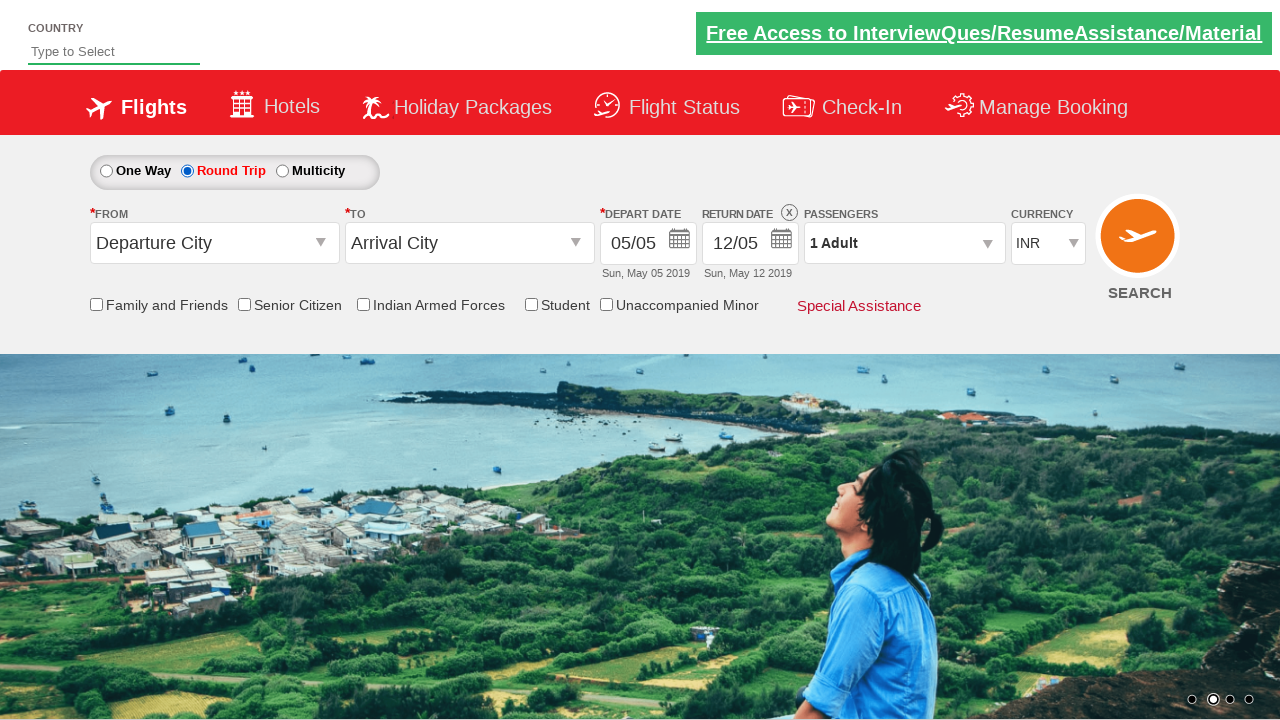

Waited 1 second for UI to update after selecting Round Trip
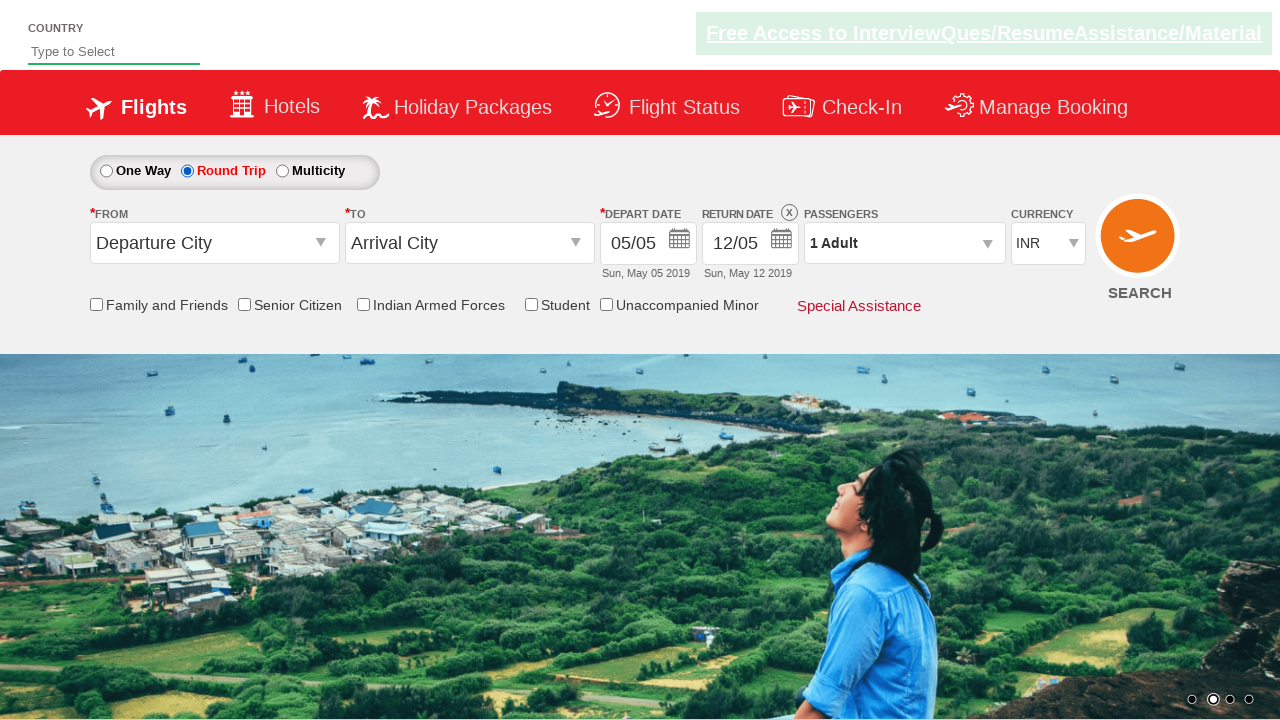

Verified datepicker state after Round Trip selection: True
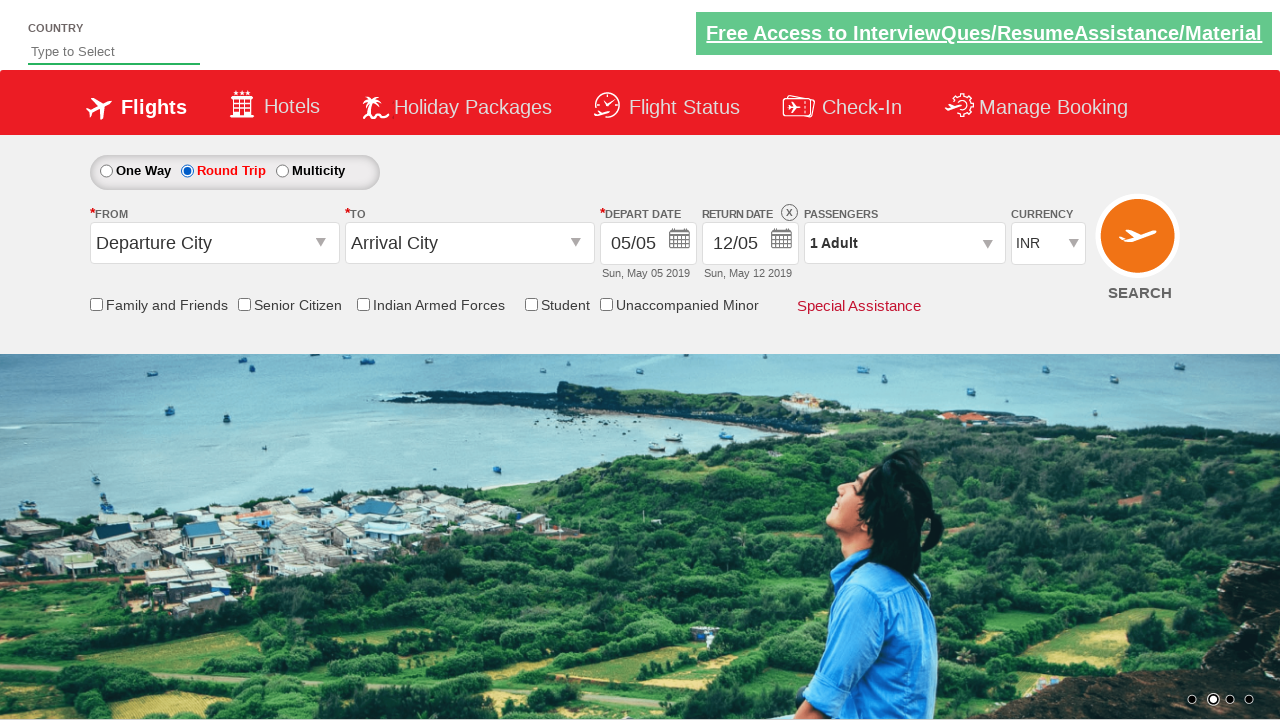

Clicked One Way radio button at (106, 171) on #ctl00_mainContent_rbtnl_Trip_0
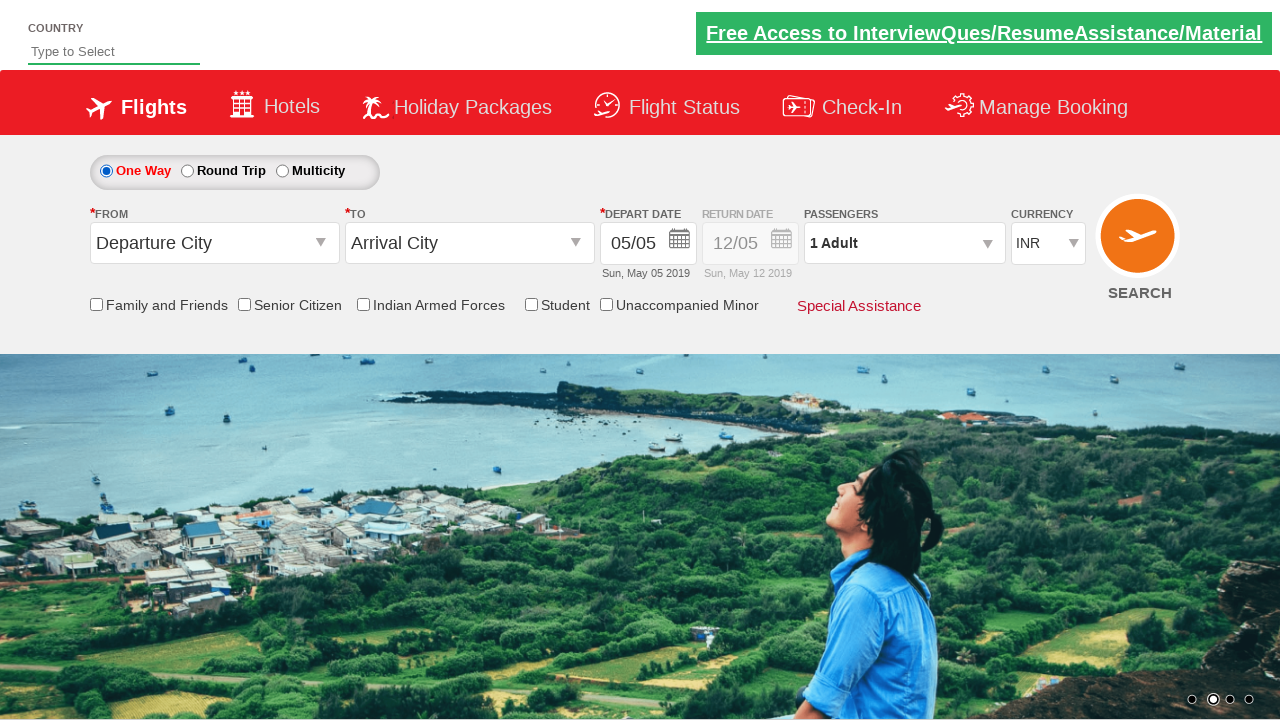

Waited 1 second for UI to update after selecting One Way
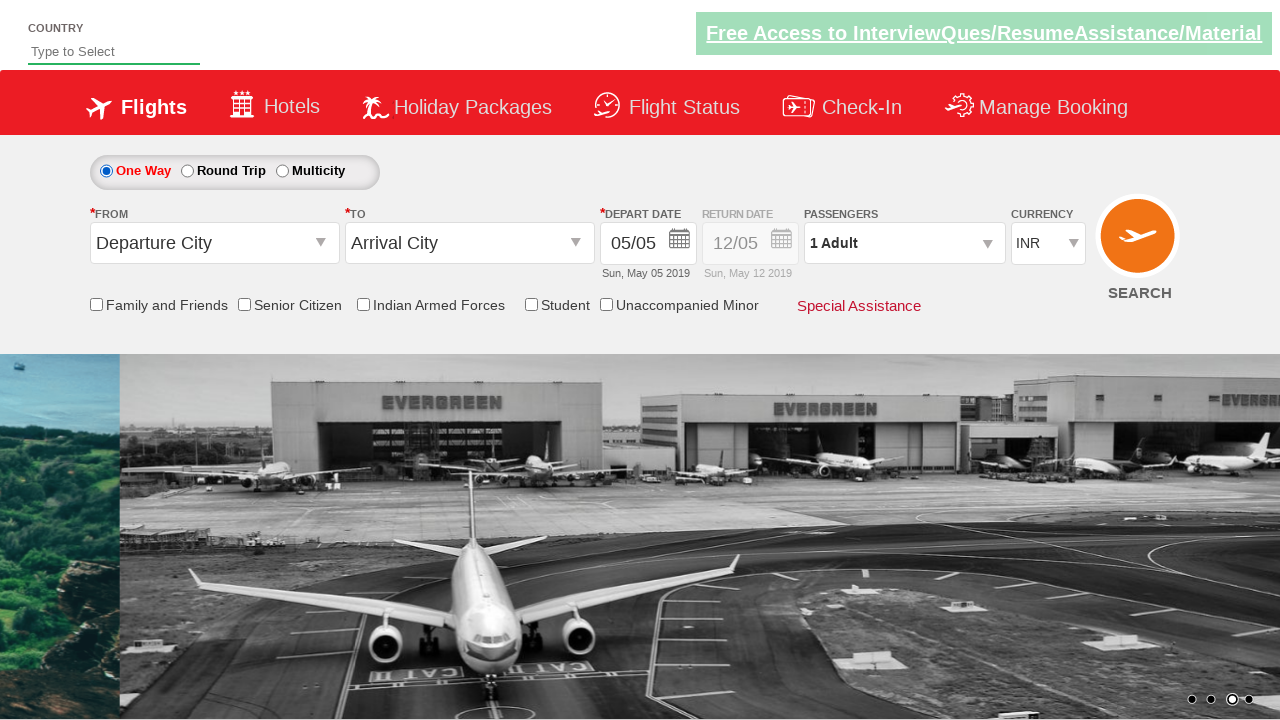

Verified datepicker state after One Way selection: True
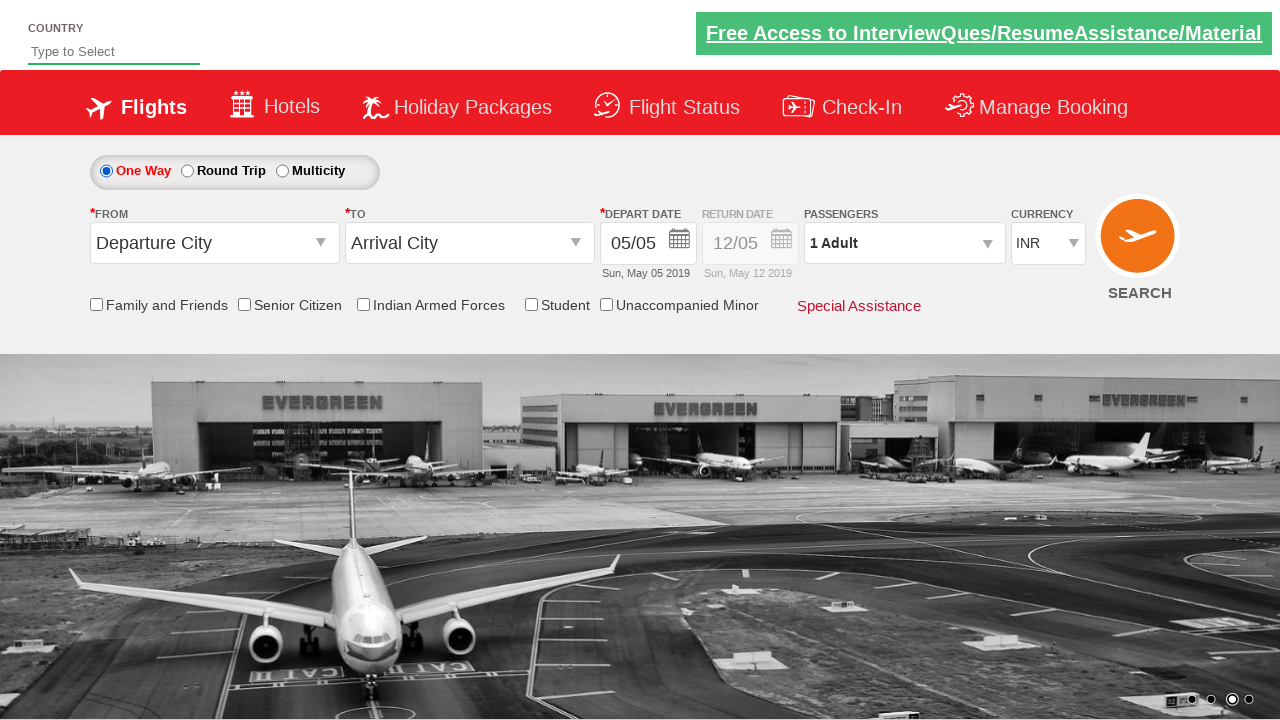

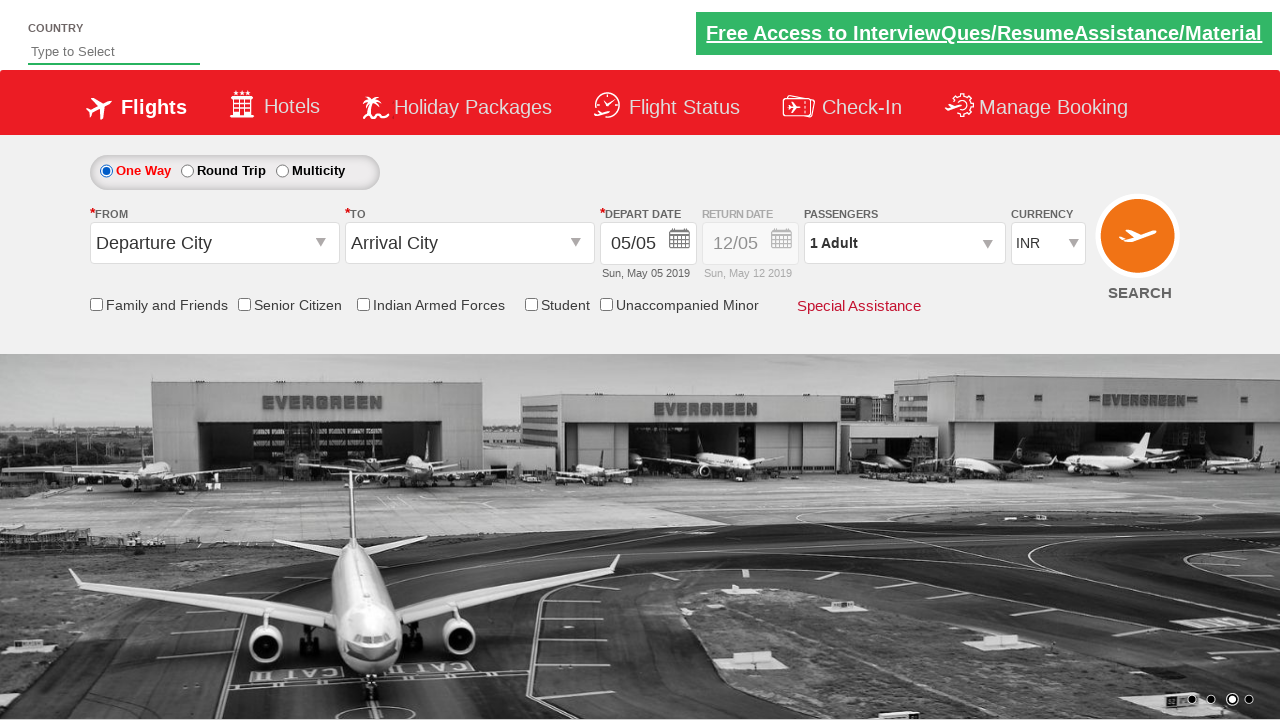